Verifies that the W3Schools homepage has the correct title

Starting URL: https://www.w3schools.com/

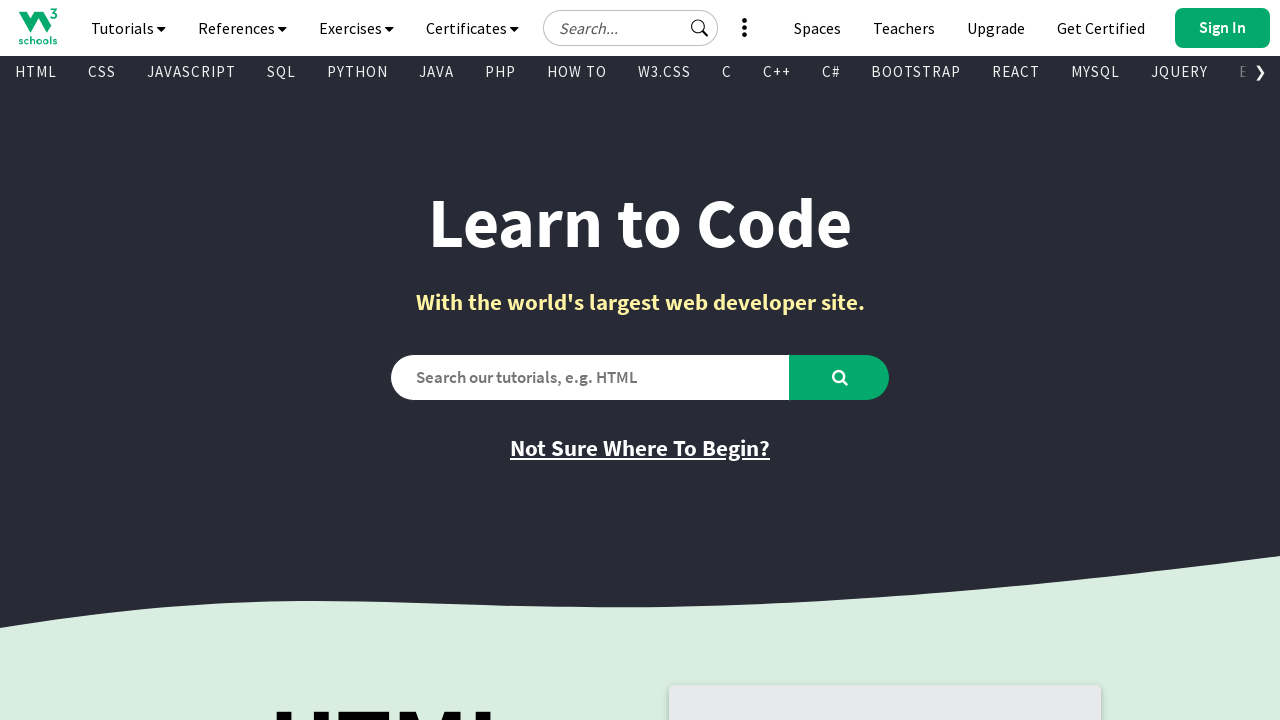

Navigated to W3Schools homepage
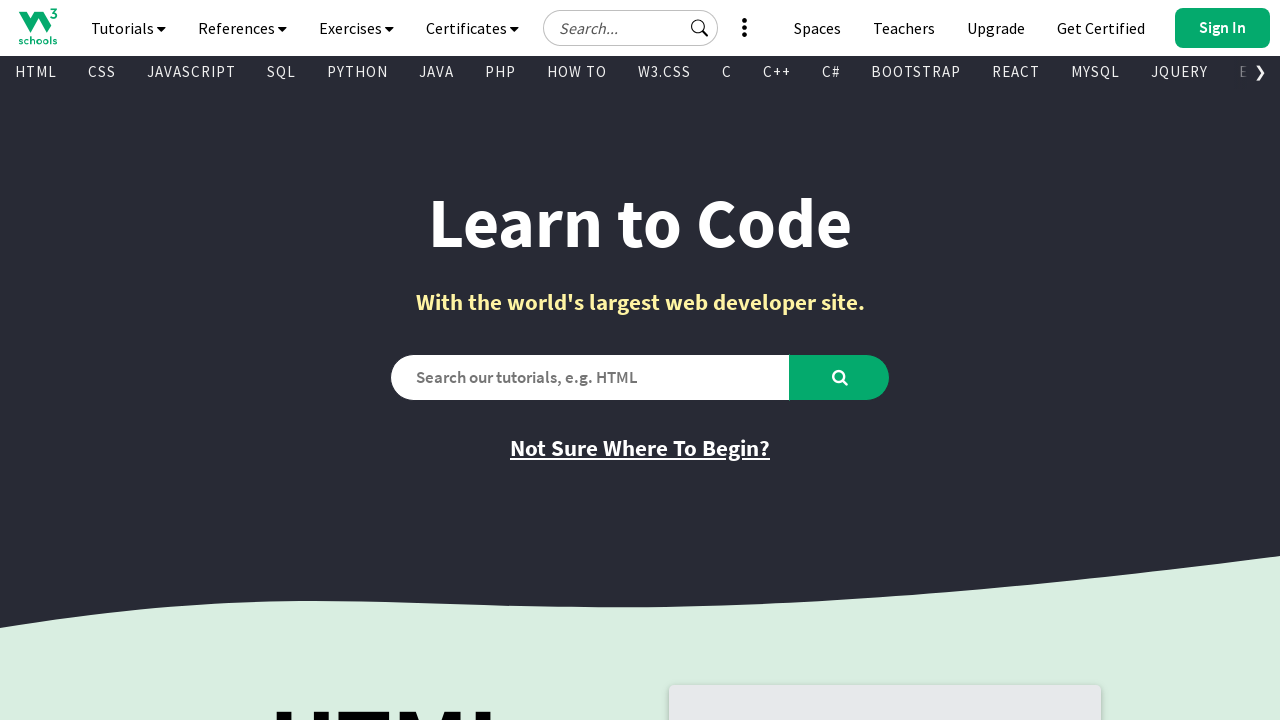

Verified page title is 'W3Schools Online Web Tutorials'
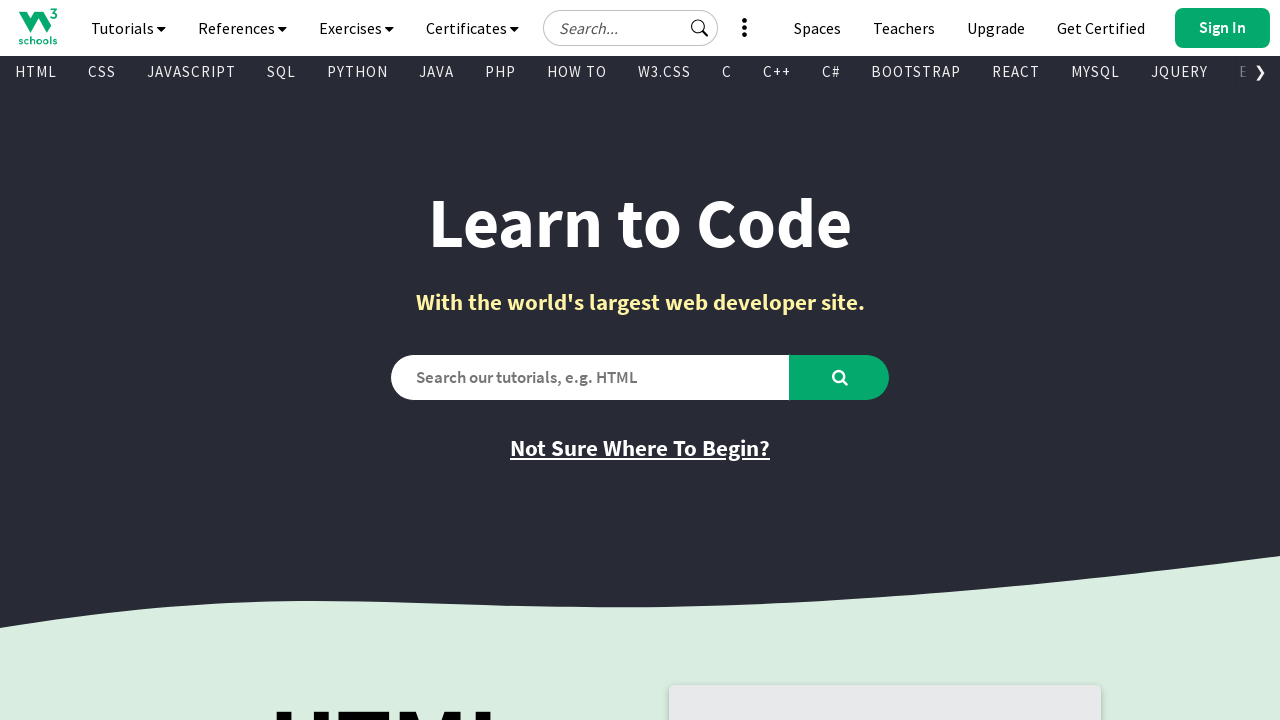

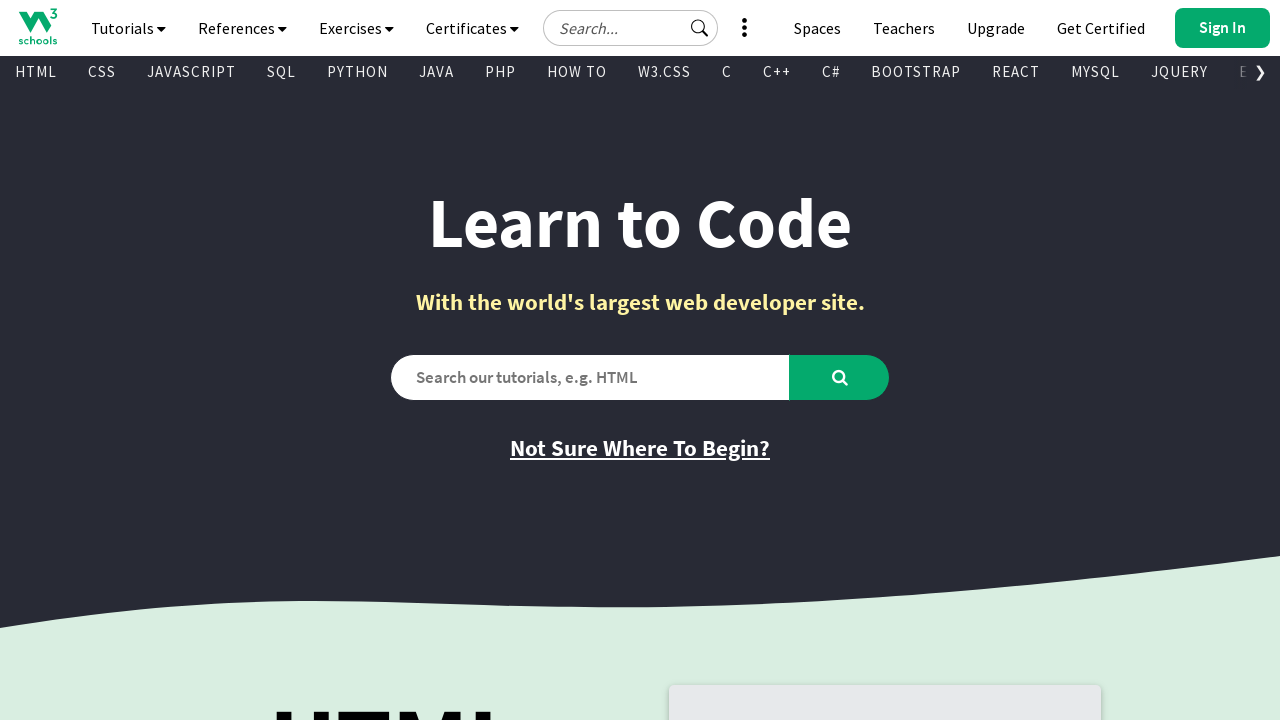